Tests editing a task by double-clicking to enter edit mode, typing a new name, and pressing Tab to confirm the edit.

Starting URL: https://todomvc.com/examples/emberjs/todomvc/dist/

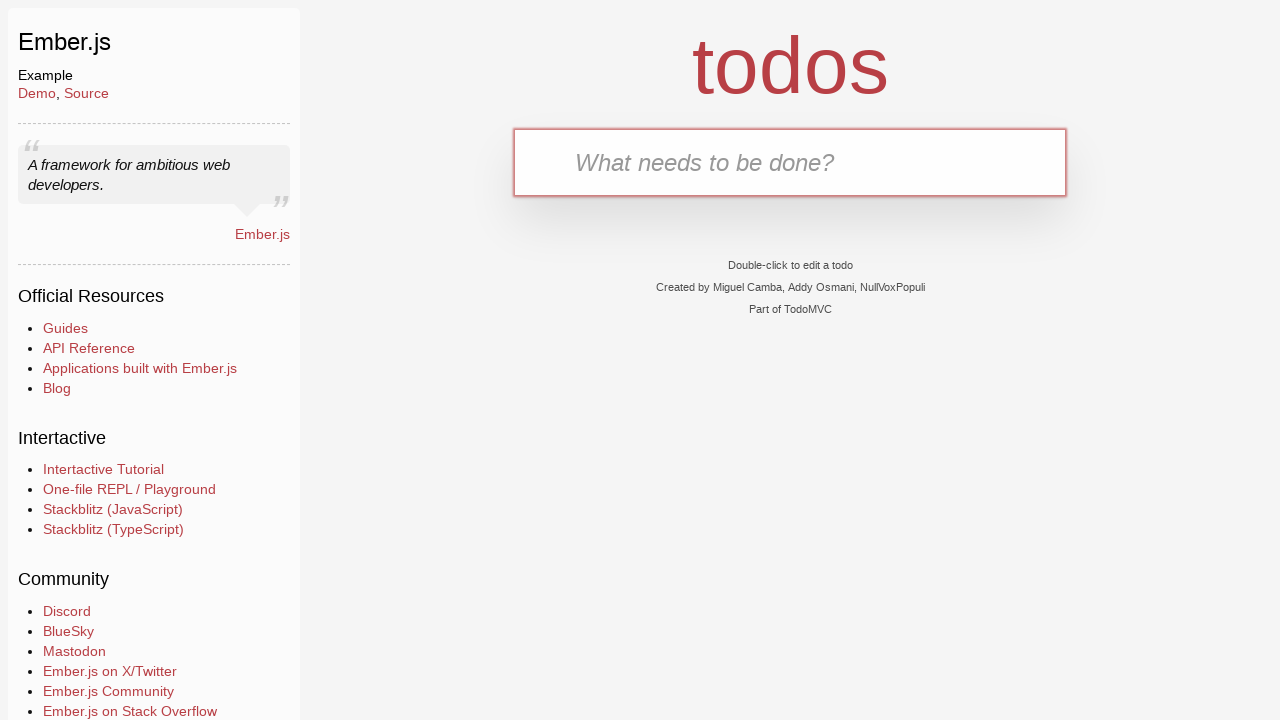

Typed new task name 'Task to Edit by Tab' into input field on .new-todo
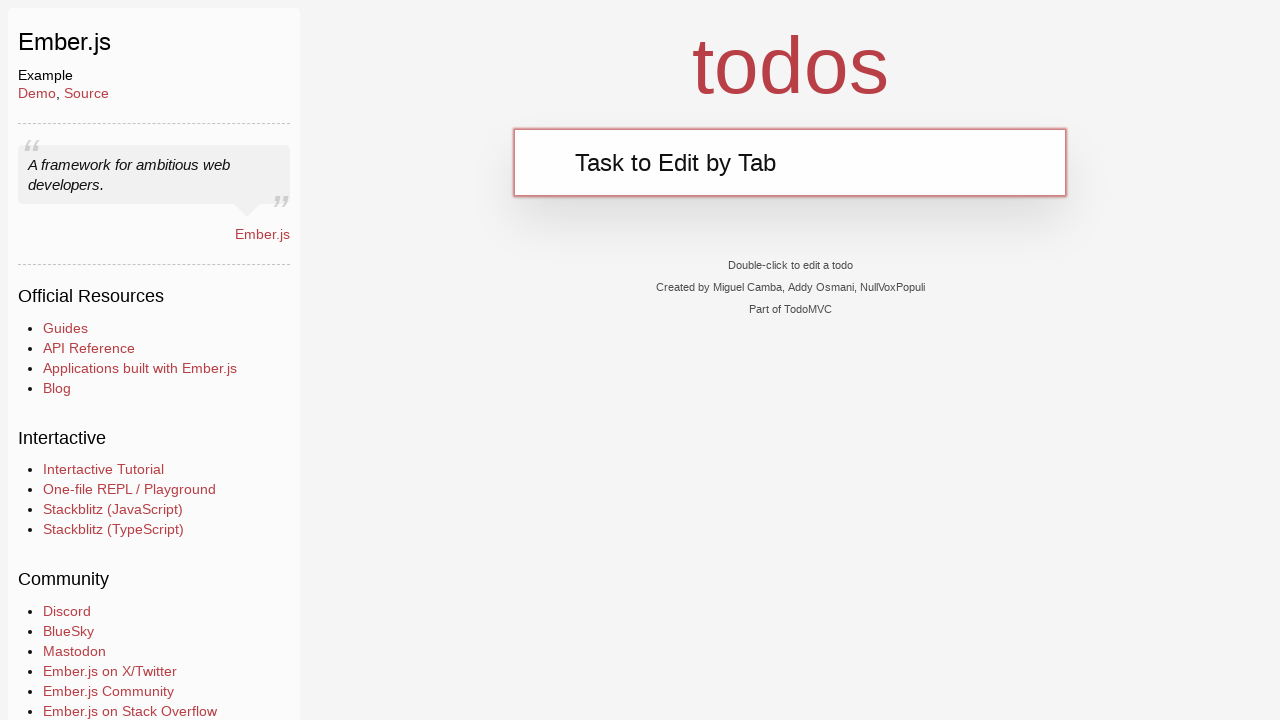

Pressed Enter to create the task
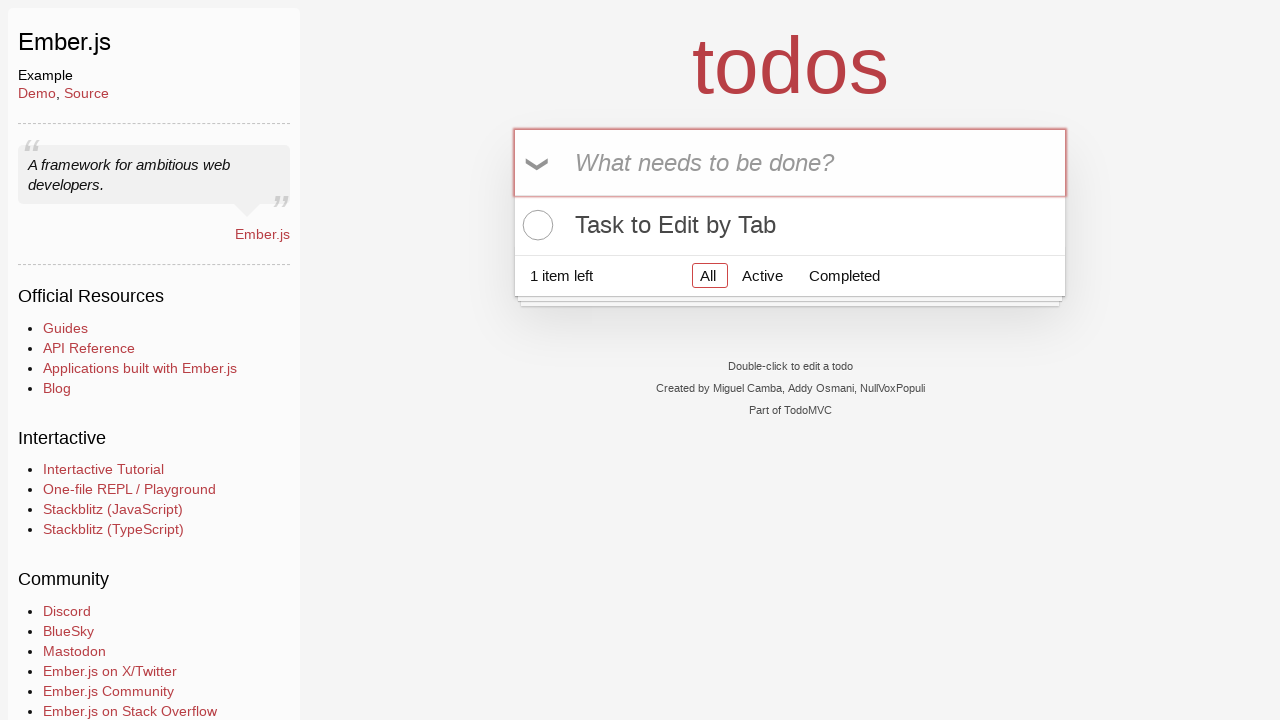

Double-clicked on task to enter edit mode at (790, 225) on .todo-list li:has-text('Task to Edit by Tab')
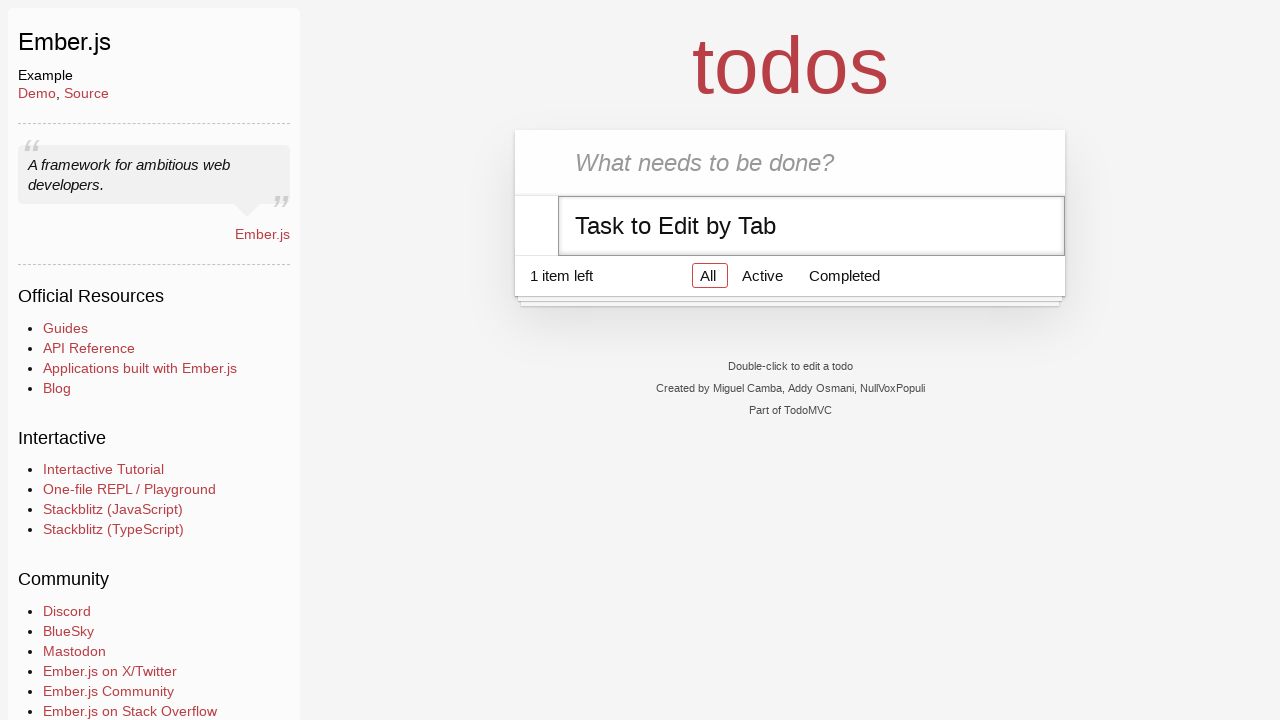

Typed new task name 'Edited Task by Tab' in edit field on .todo-list li:has-text('Task to Edit by Tab') input.edit
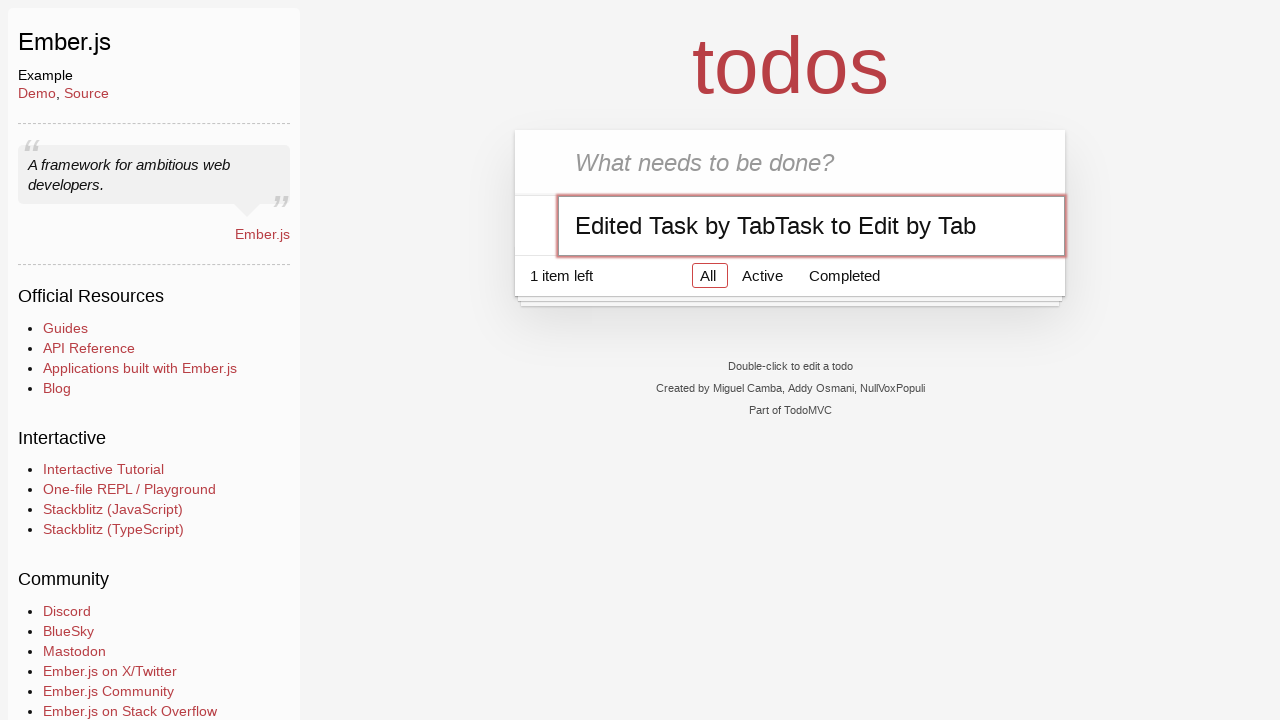

Pressed Tab to confirm the task edit
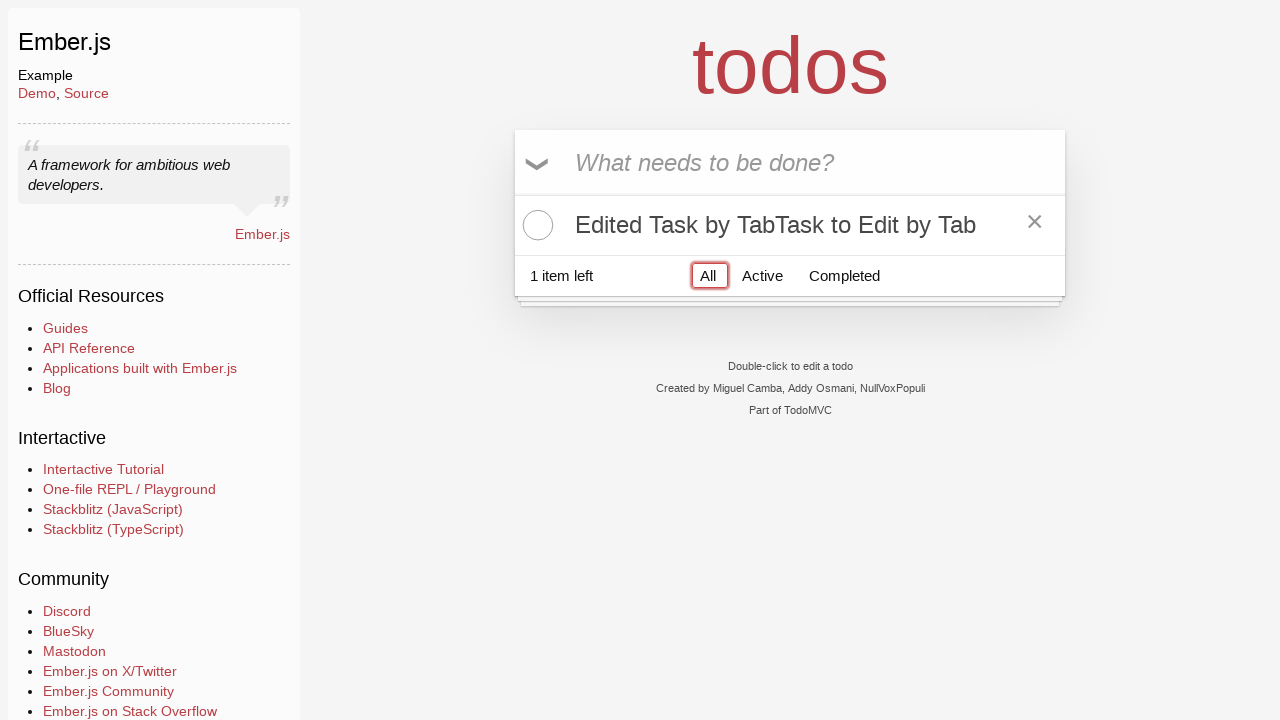

Verified edited task 'Edited Task by Tab' is visible
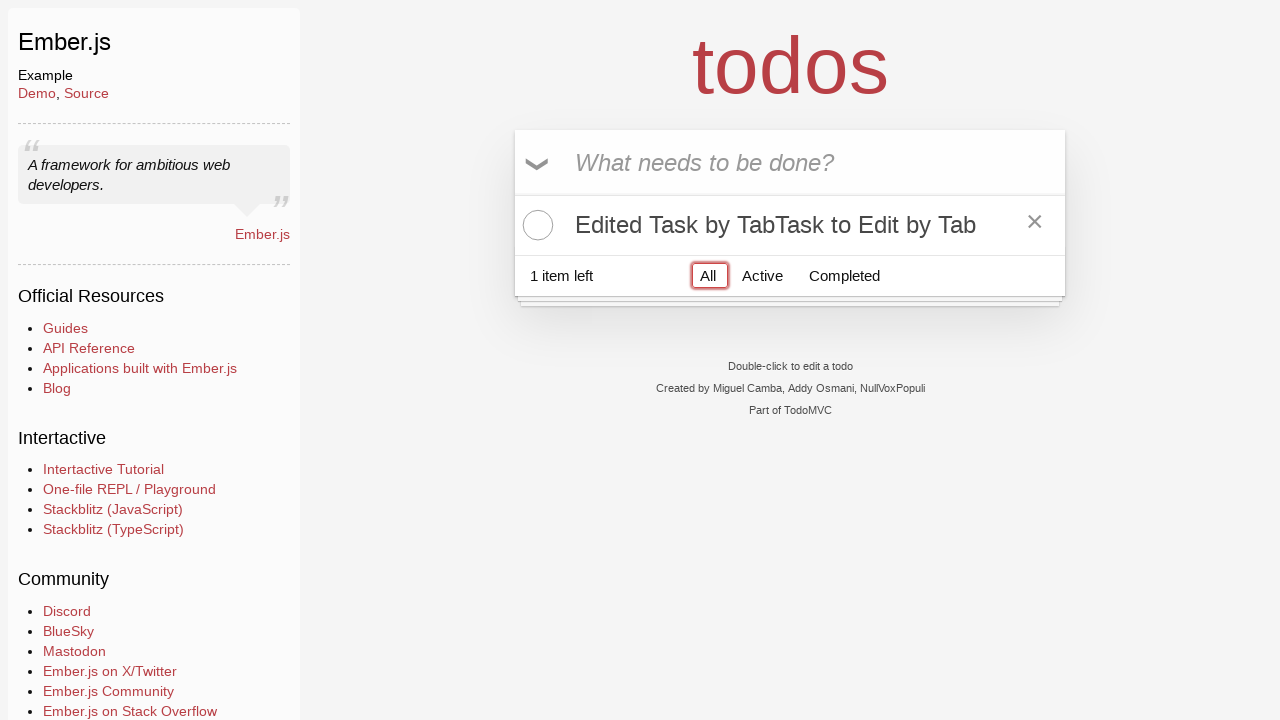

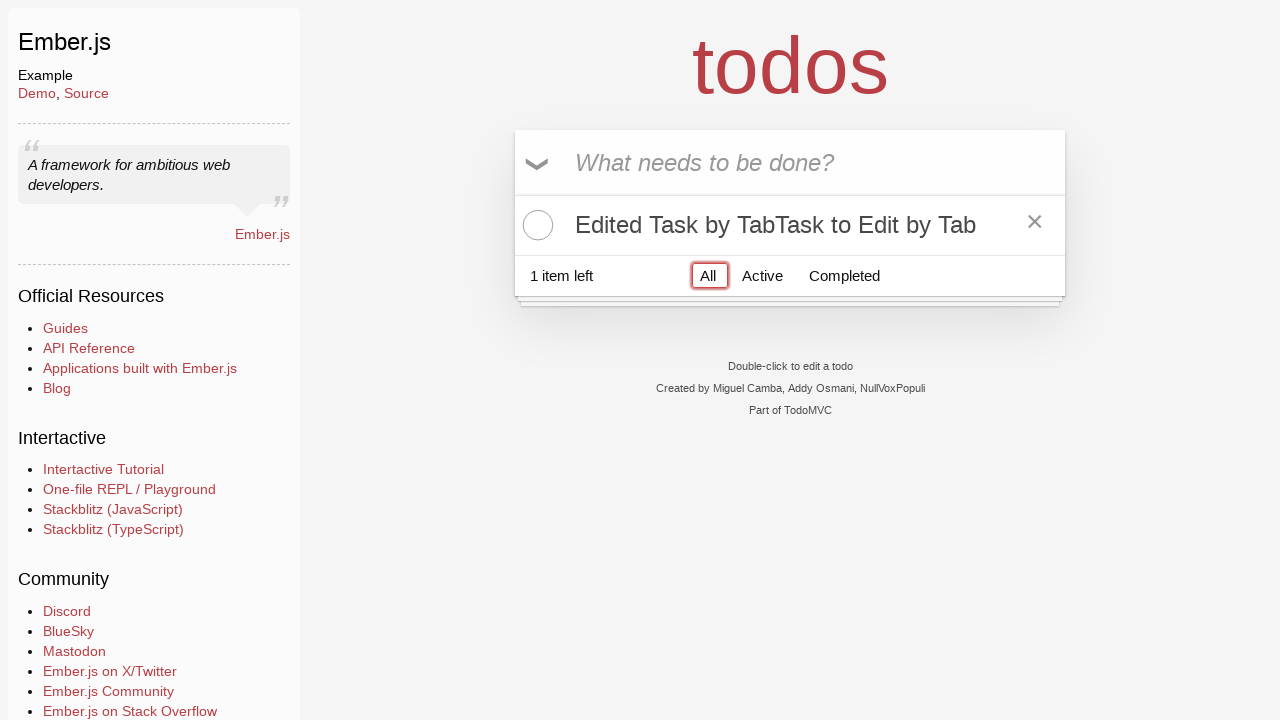